Tests a page with loading images by waiting for a specific image element to become visible, verifying that lazy-loaded or dynamically loaded content appears correctly.

Starting URL: https://bonigarcia.dev/selenium-webdriver-java/loading-images.html

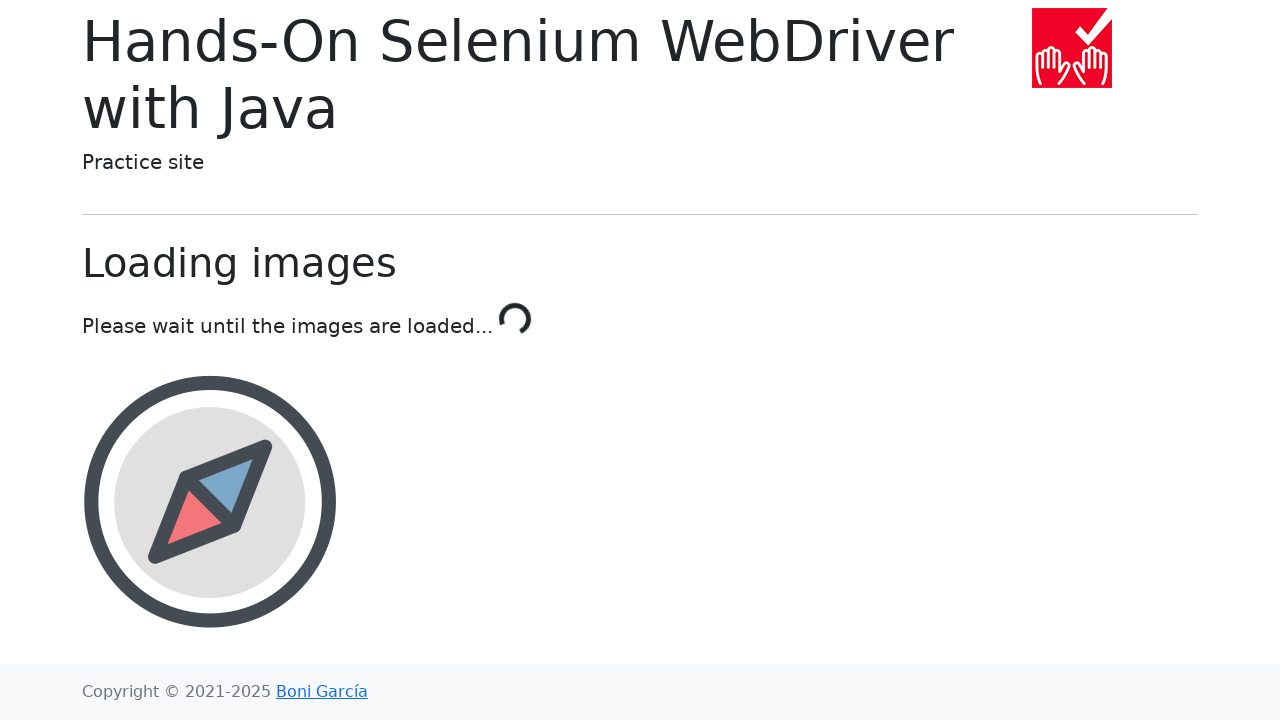

Waited for award image element to become visible (dynamic image loading)
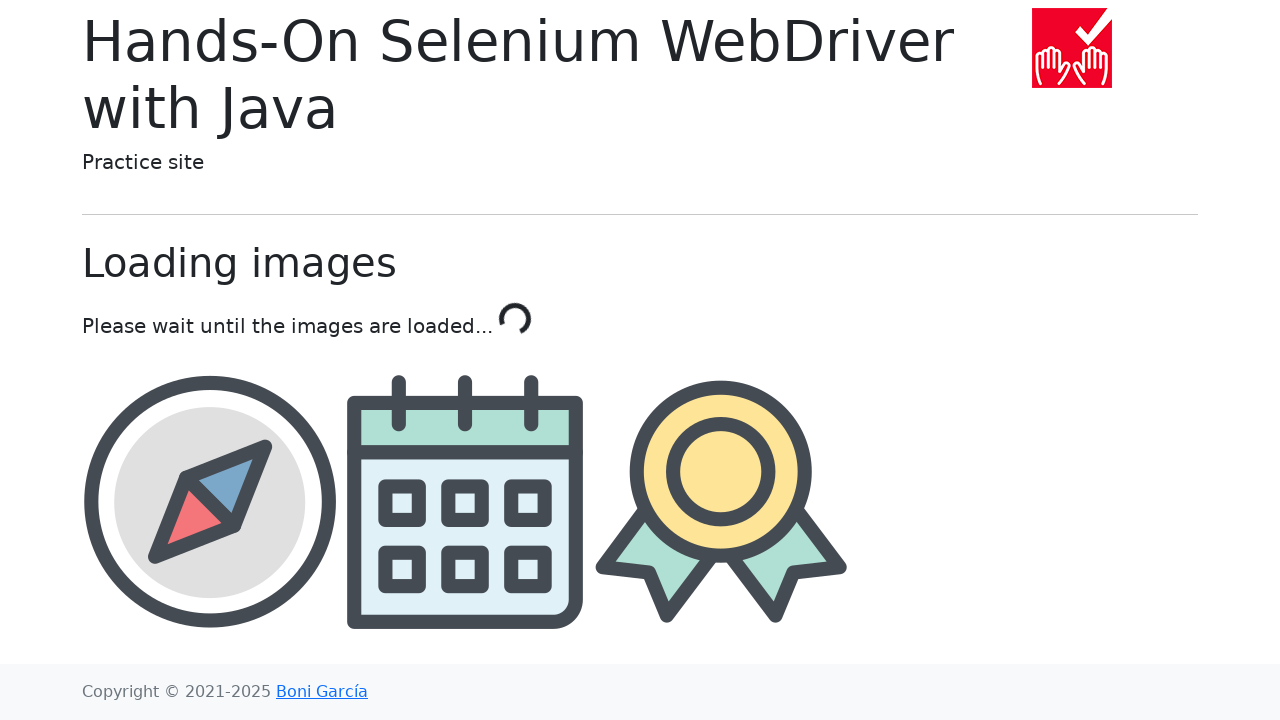

Located award image element by ID
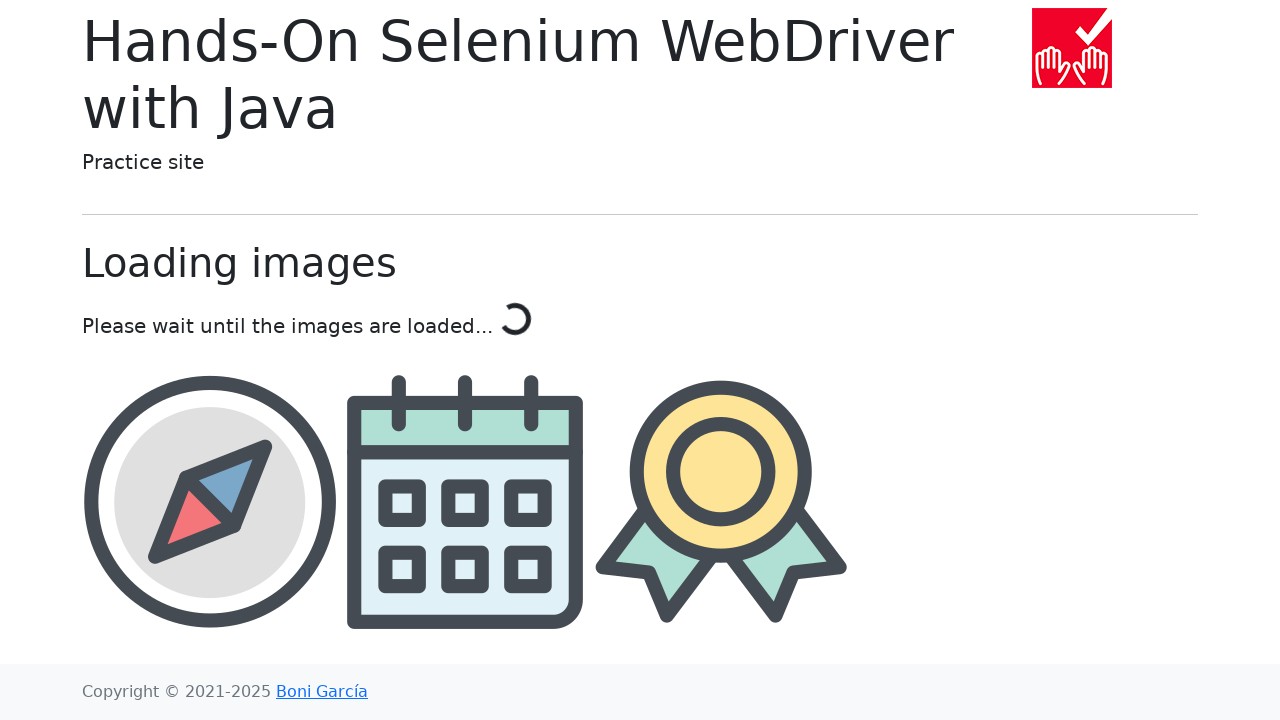

Verified award image element is visible
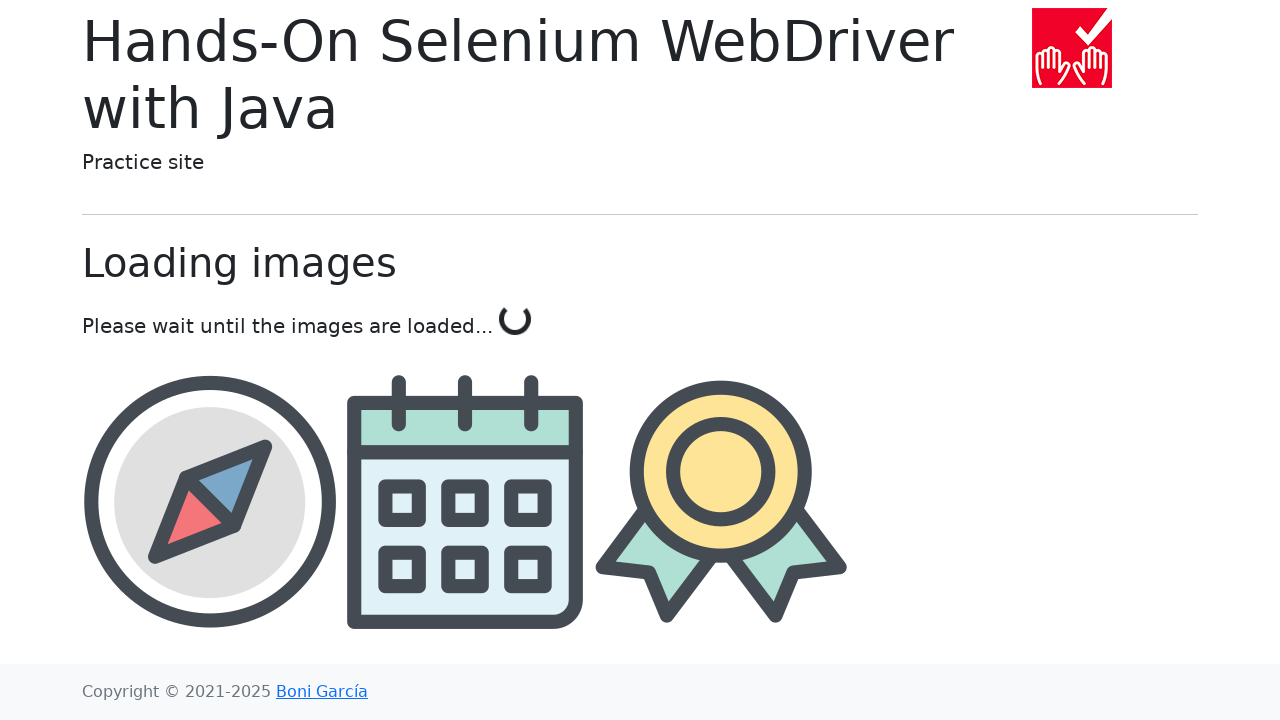

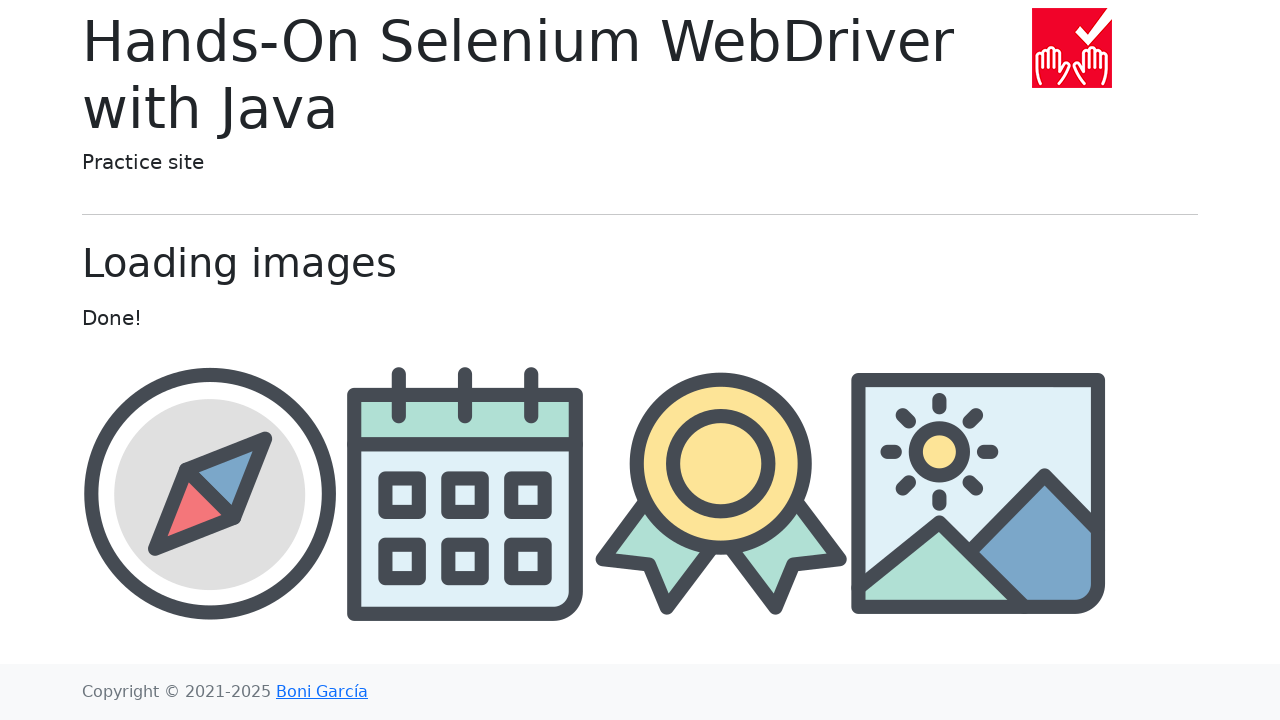